Tests page scrolling functionality by scrolling to the bottom of the page and then back to the top on the Noon e-commerce website.

Starting URL: https://www.noon.com/uae-en/

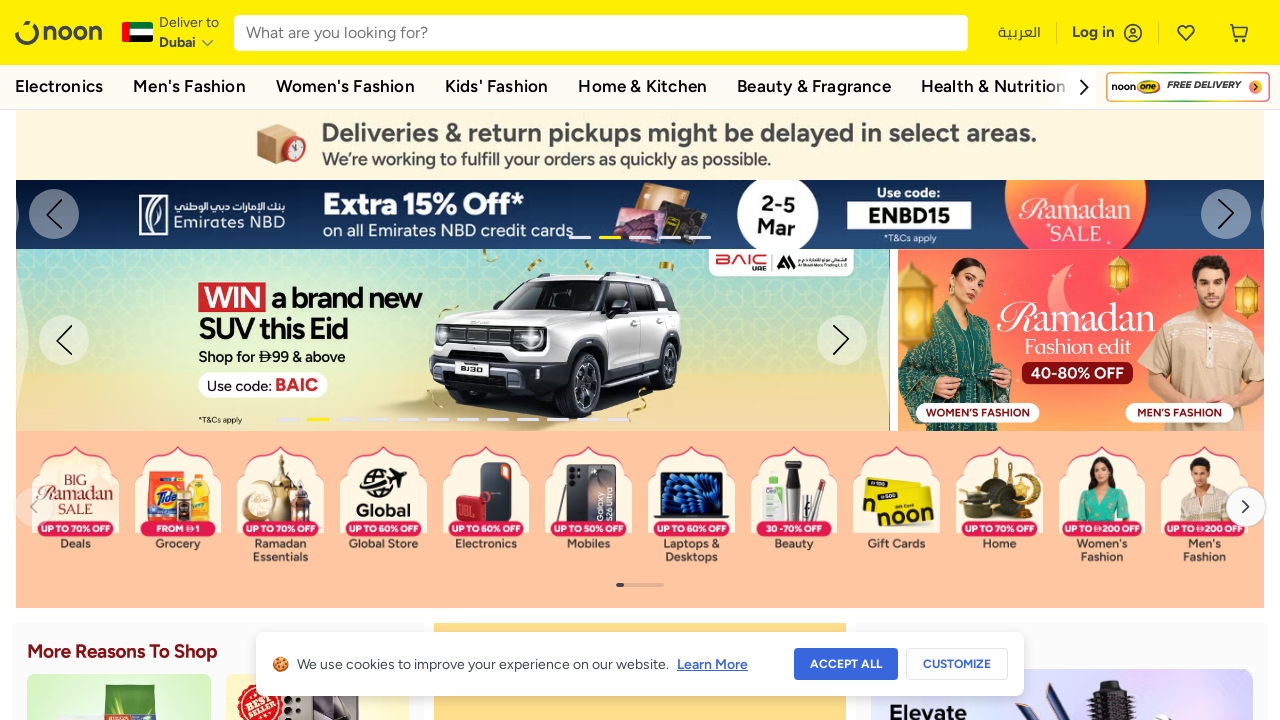

Set viewport size to 1920x1080
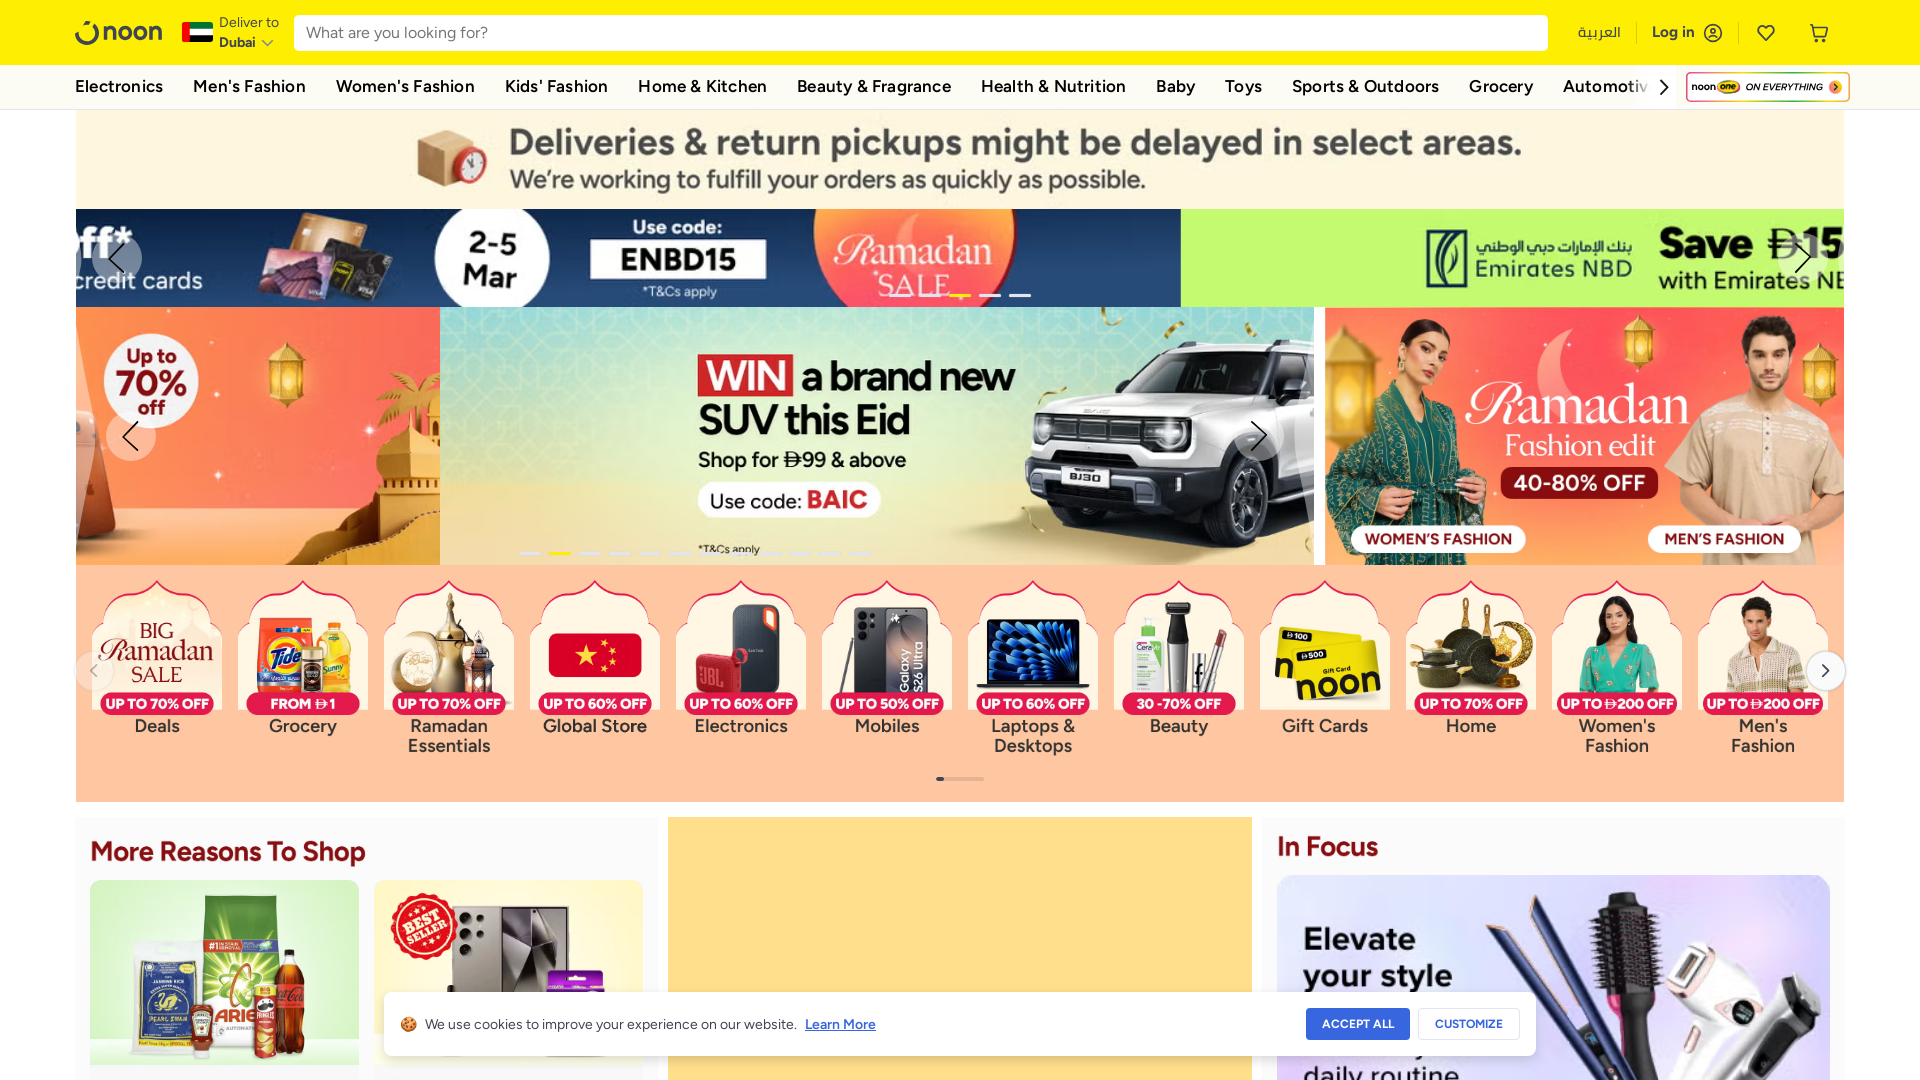

Page loaded (domcontentloaded state)
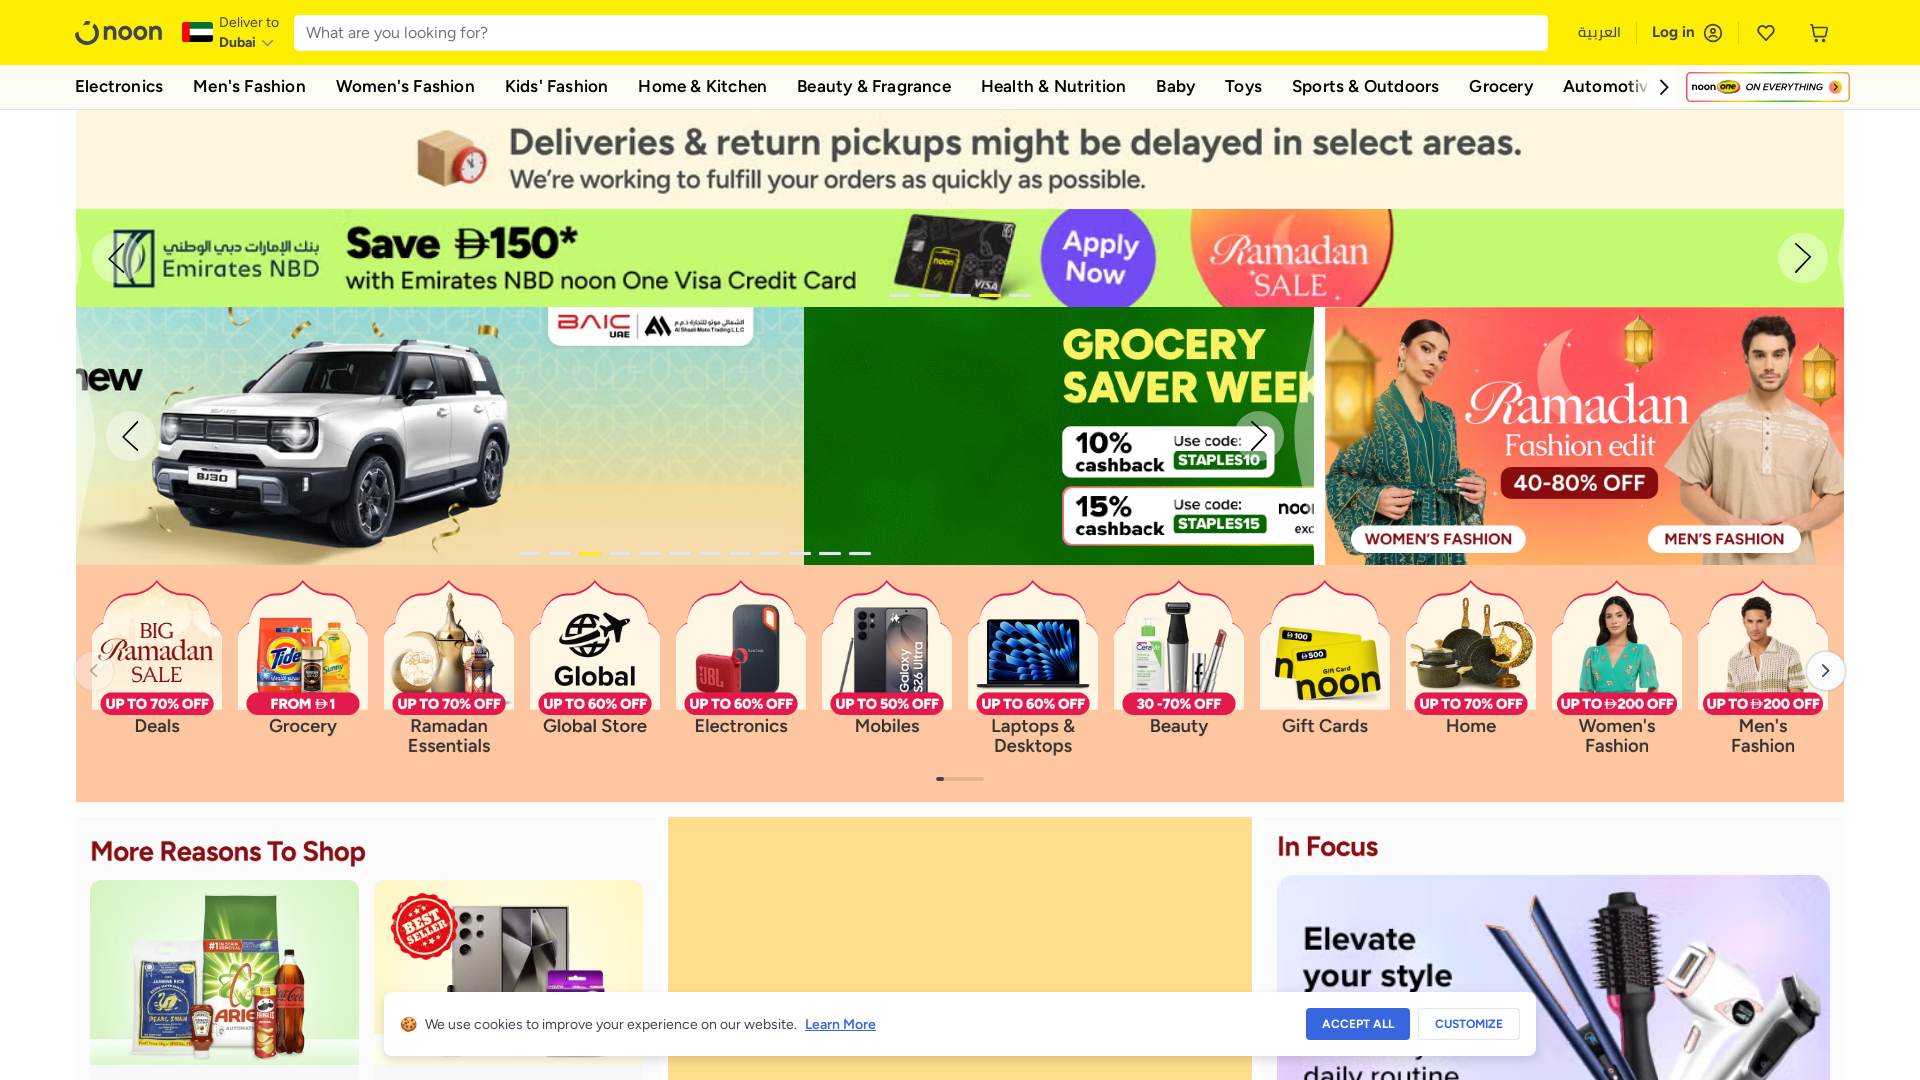

Scrolled down to the bottom of the Noon e-commerce page
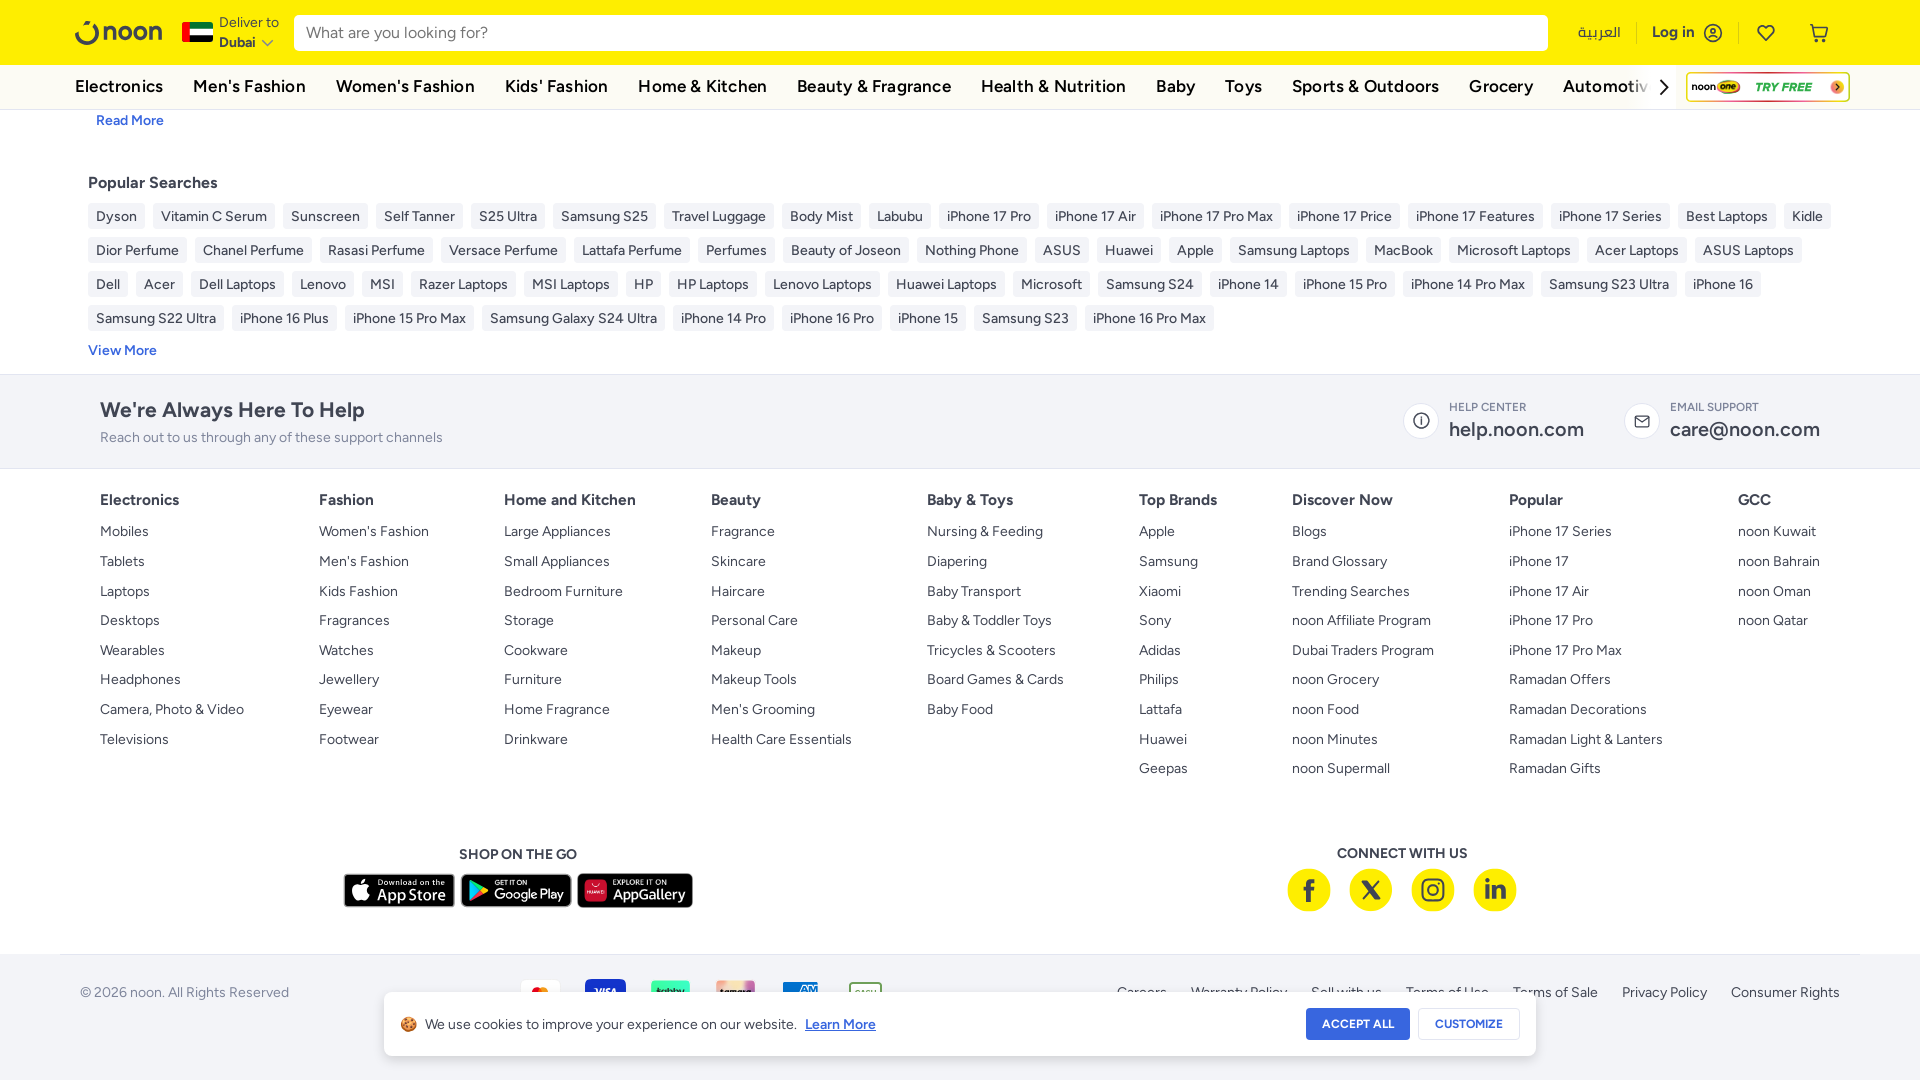

Waited 1 second for scroll animation to complete
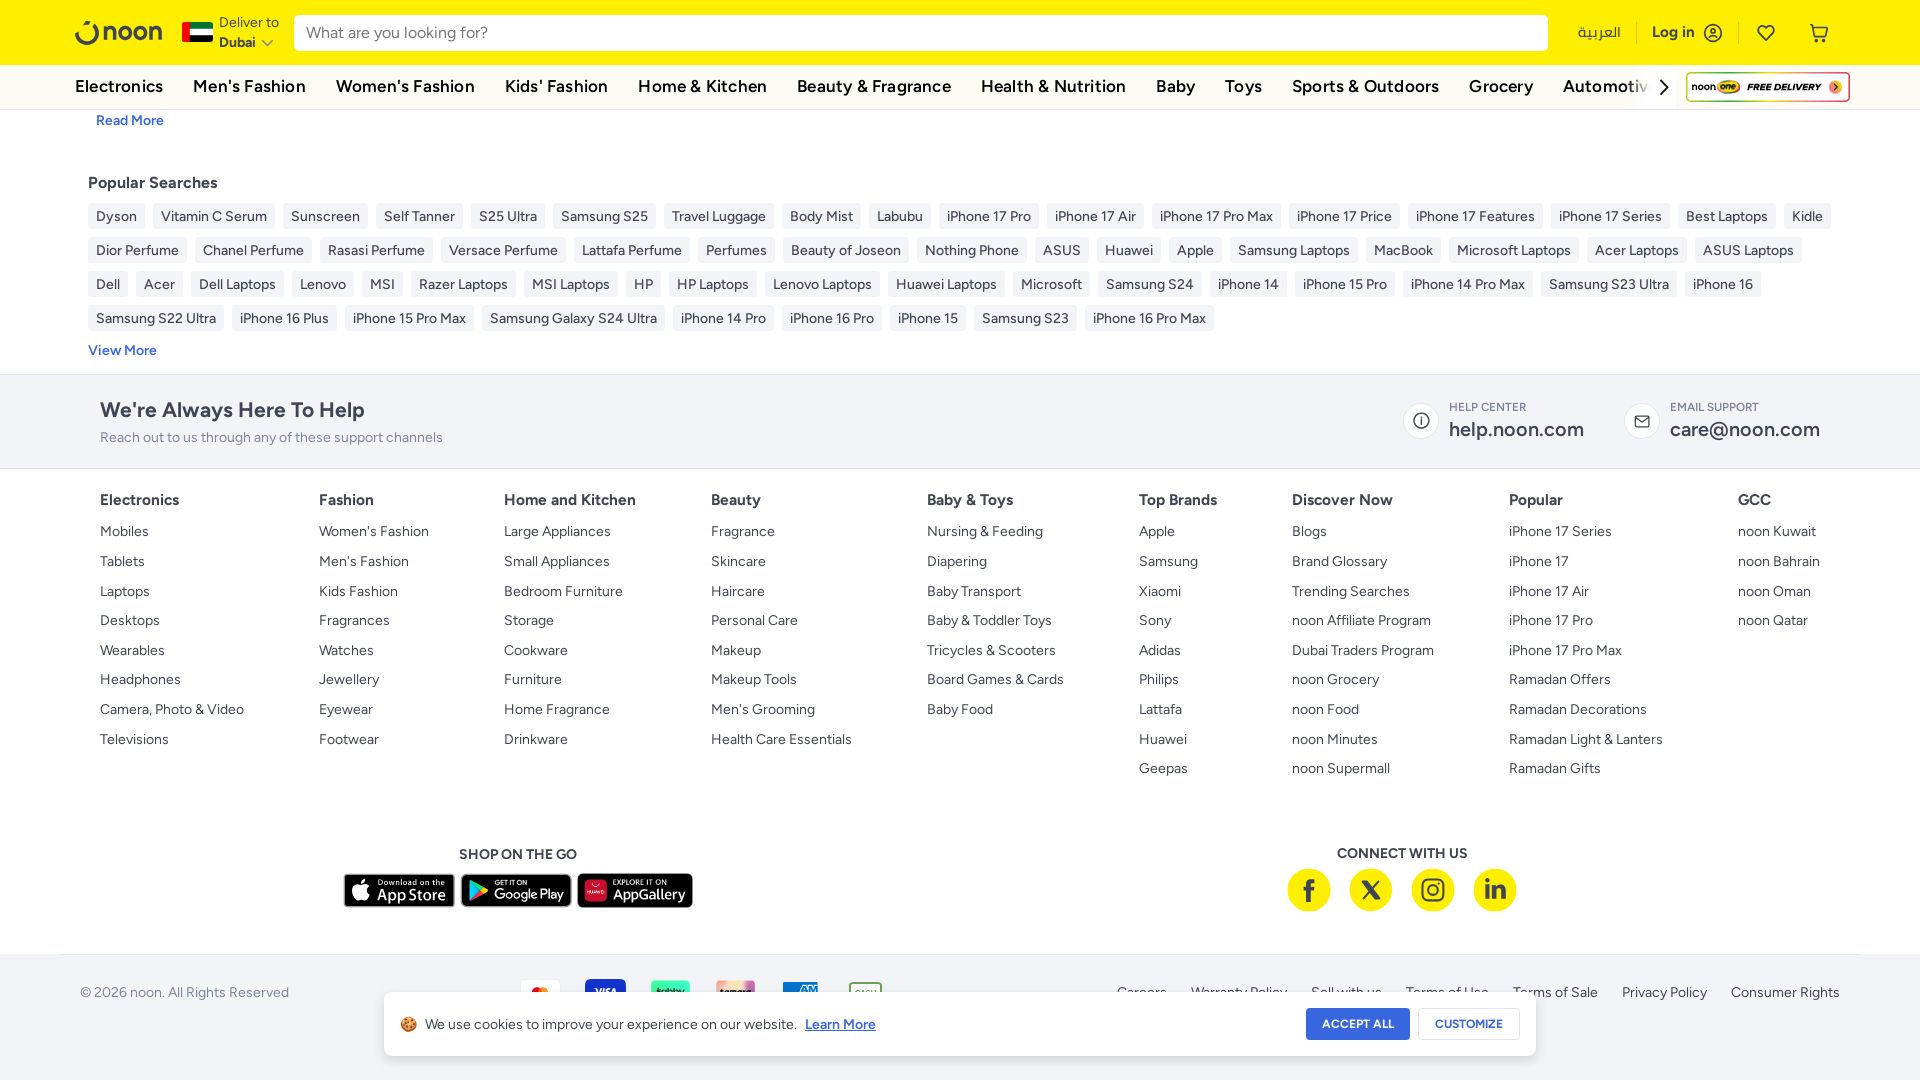

Scrolled back up to the top of the page
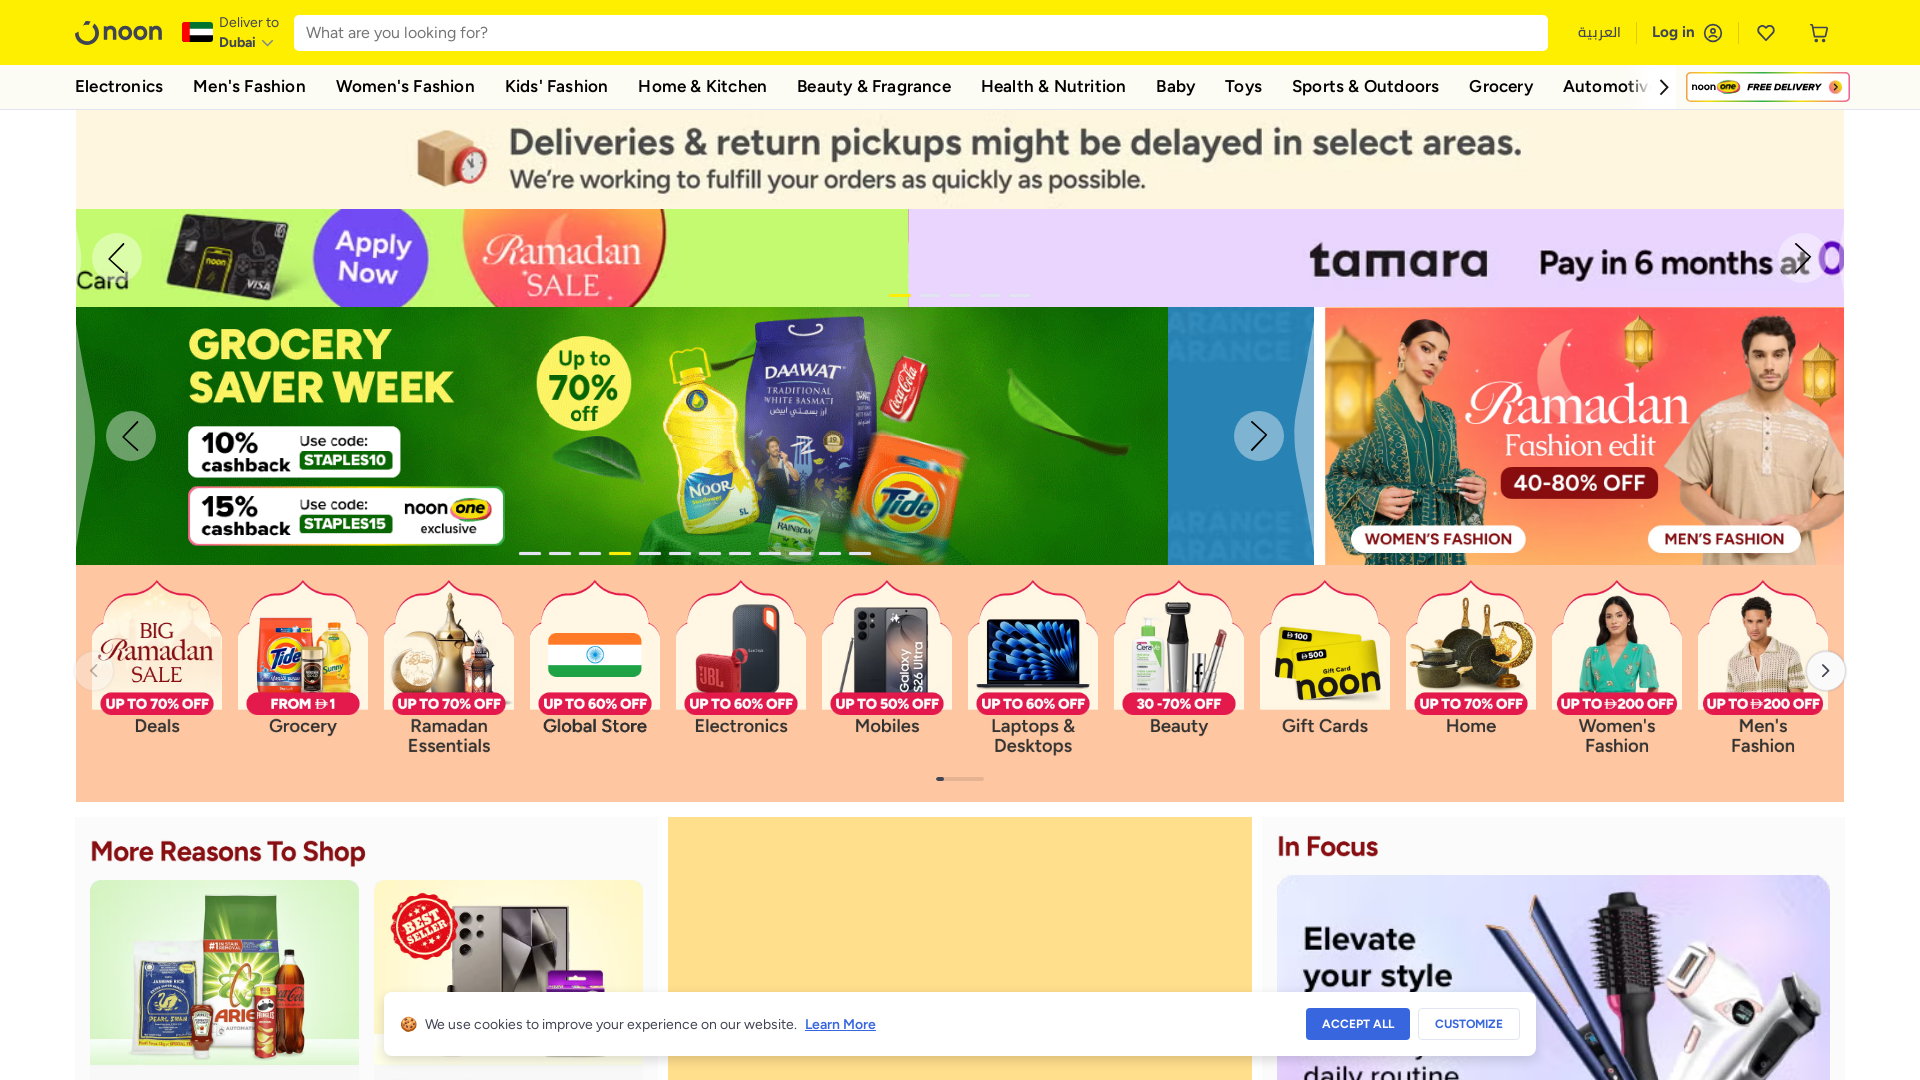

Waited 1 second for scroll animation to complete
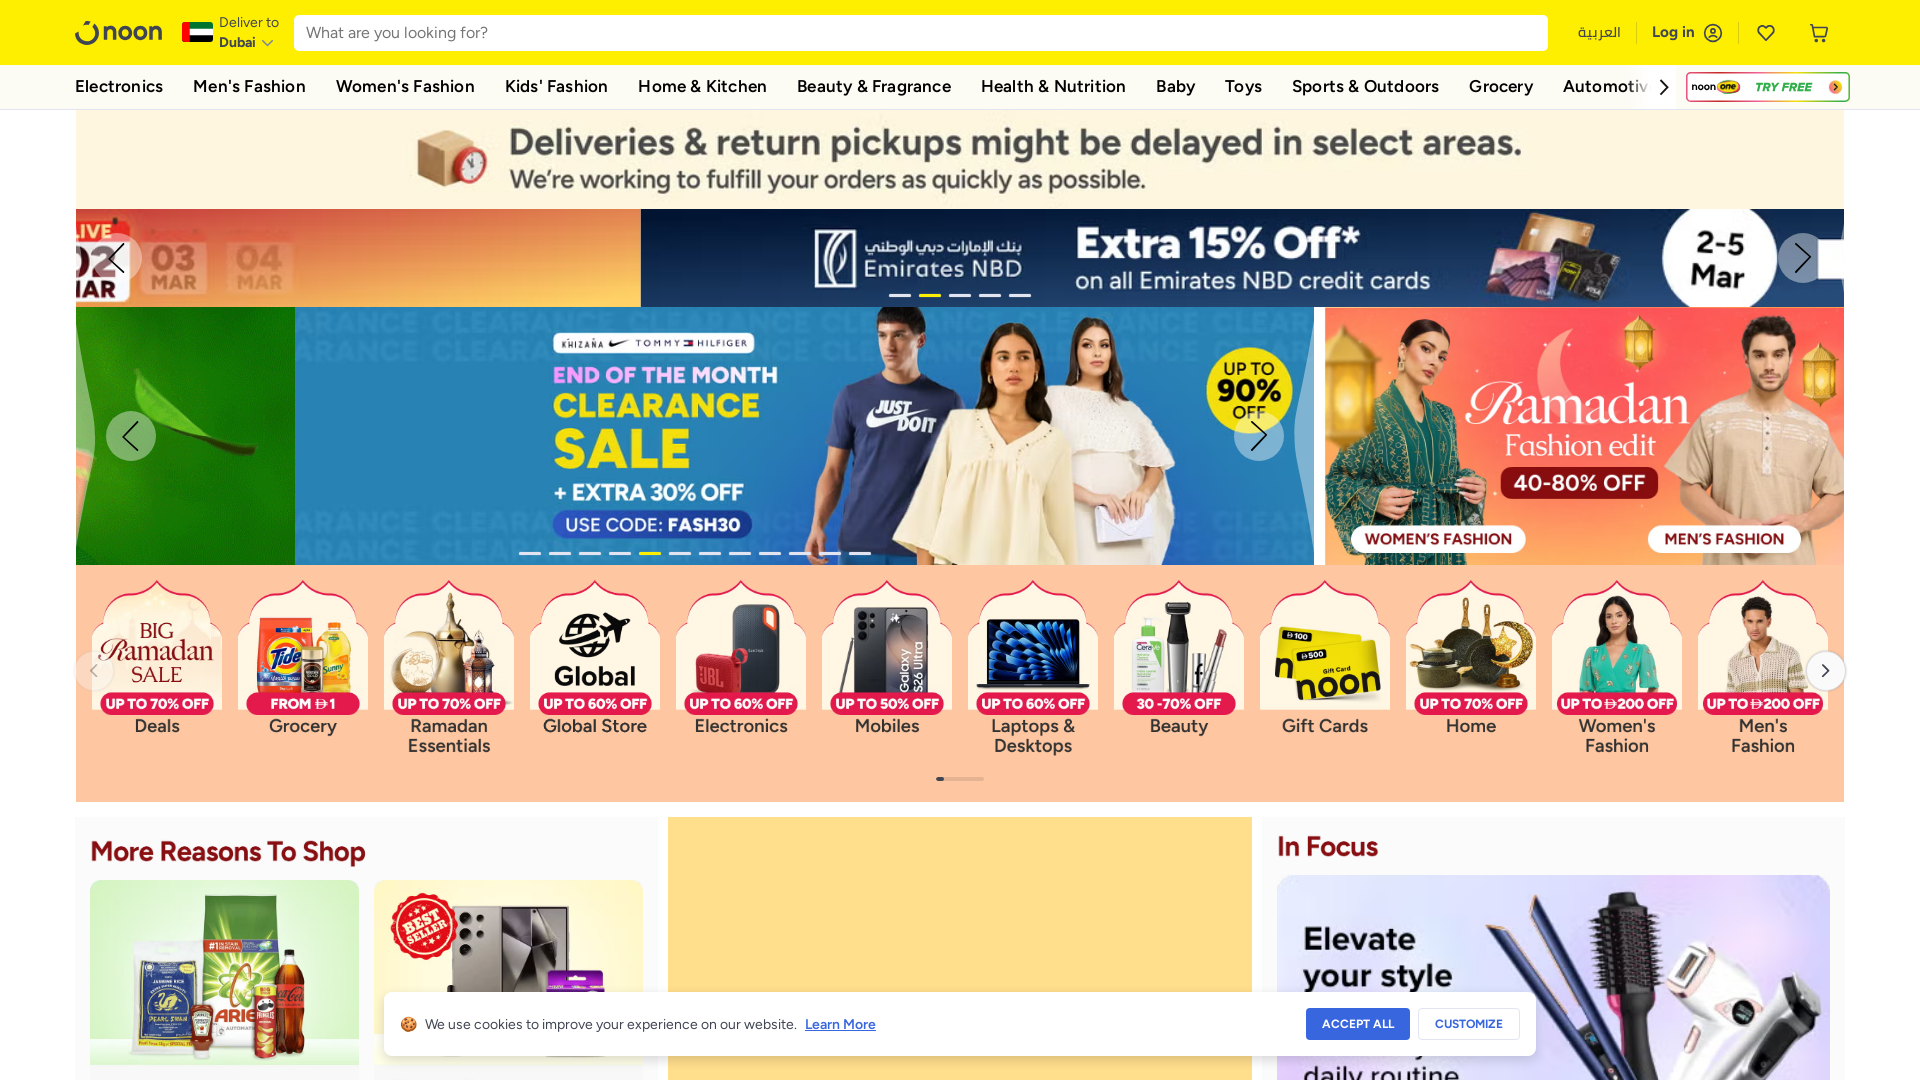

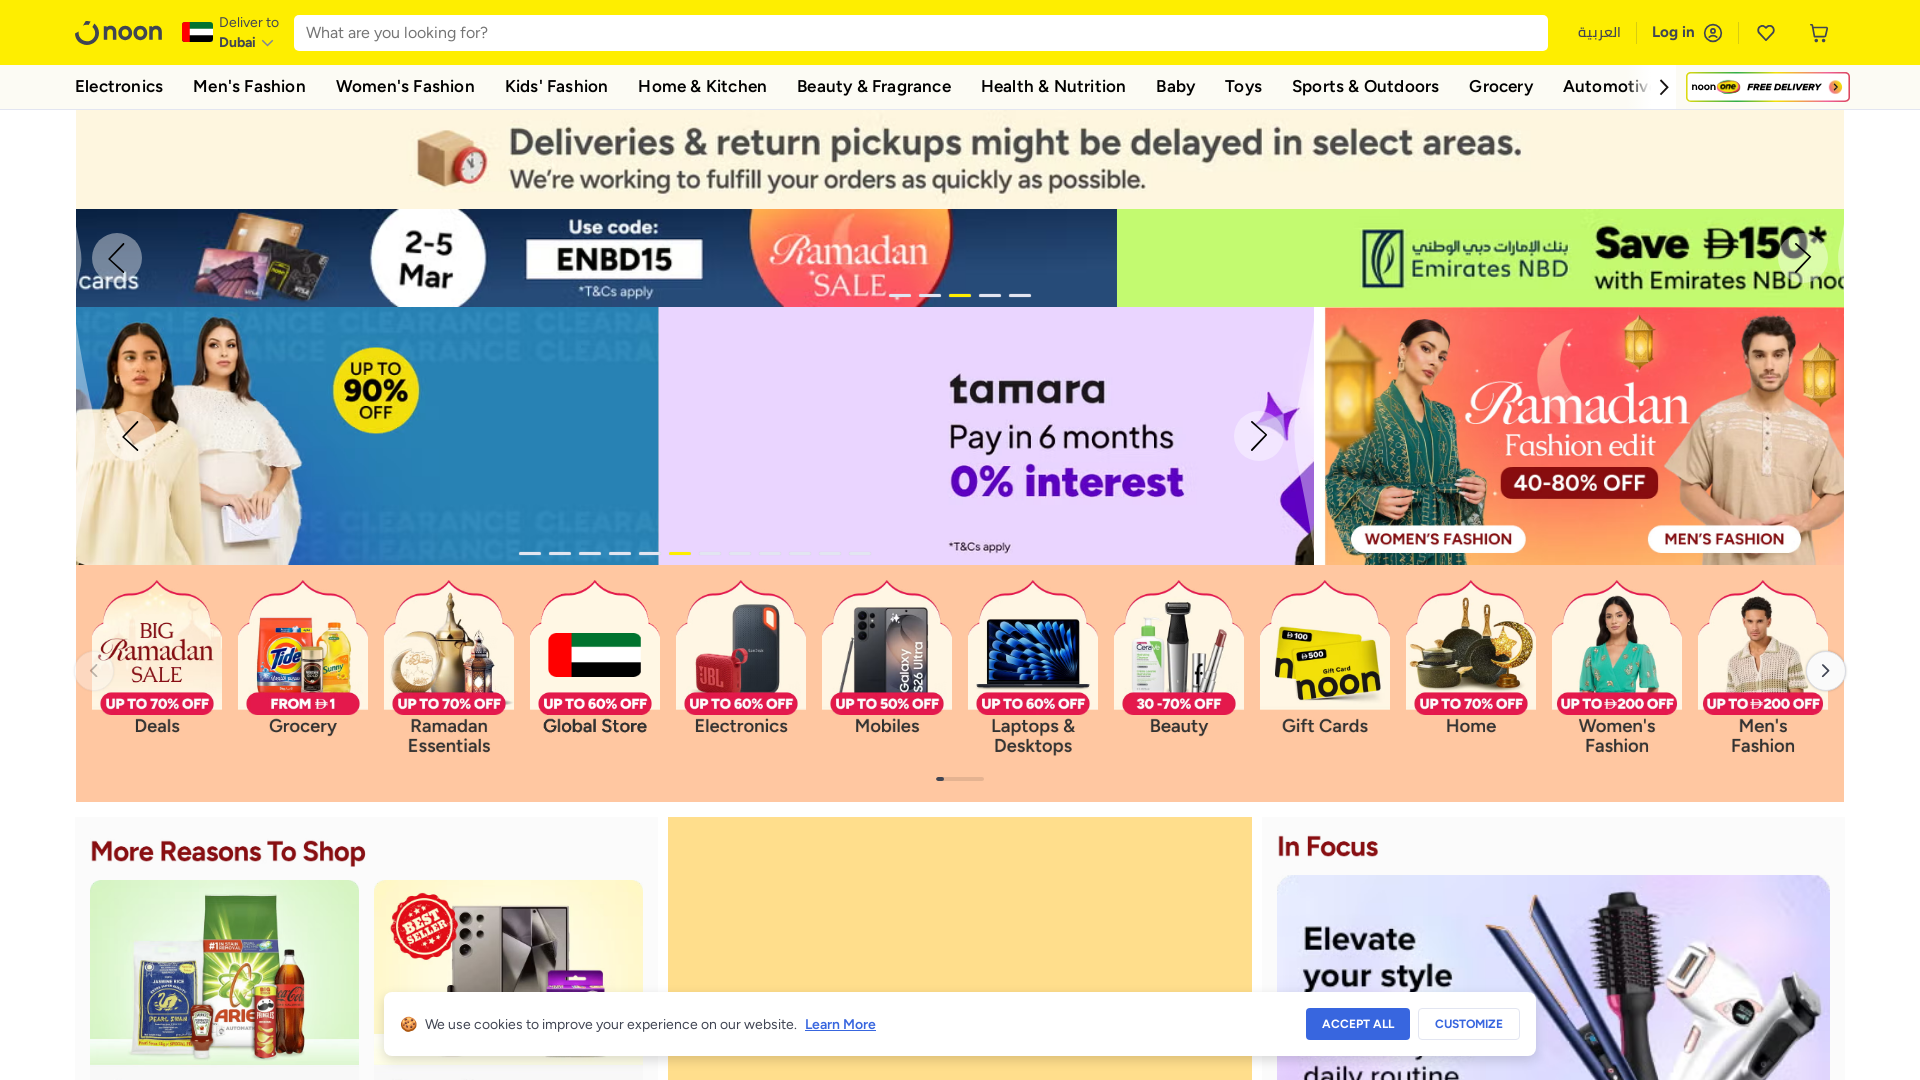